Tests dynamic loading by clicking start and waiting for loading icon to disappear before verifying result

Starting URL: http://the-internet.herokuapp.com/dynamic_loading/2

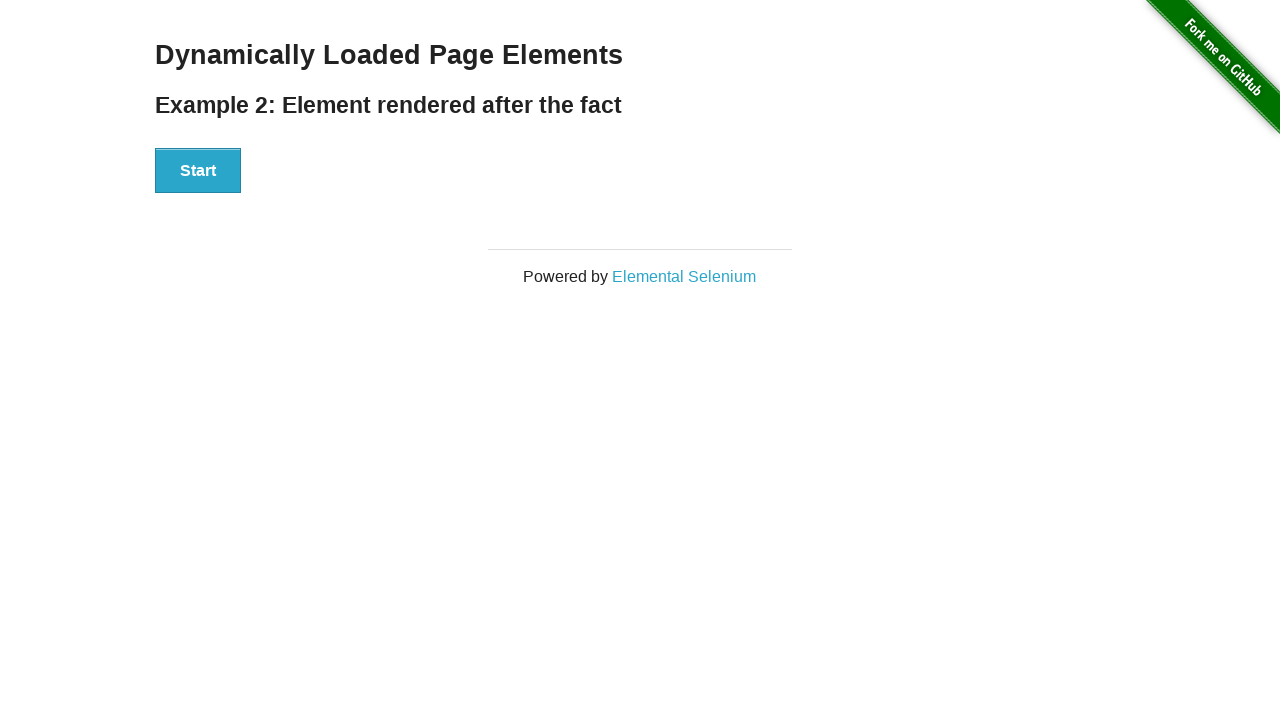

Clicked the Start button to initiate dynamic loading at (198, 171) on xpath=//button[text()='Start']
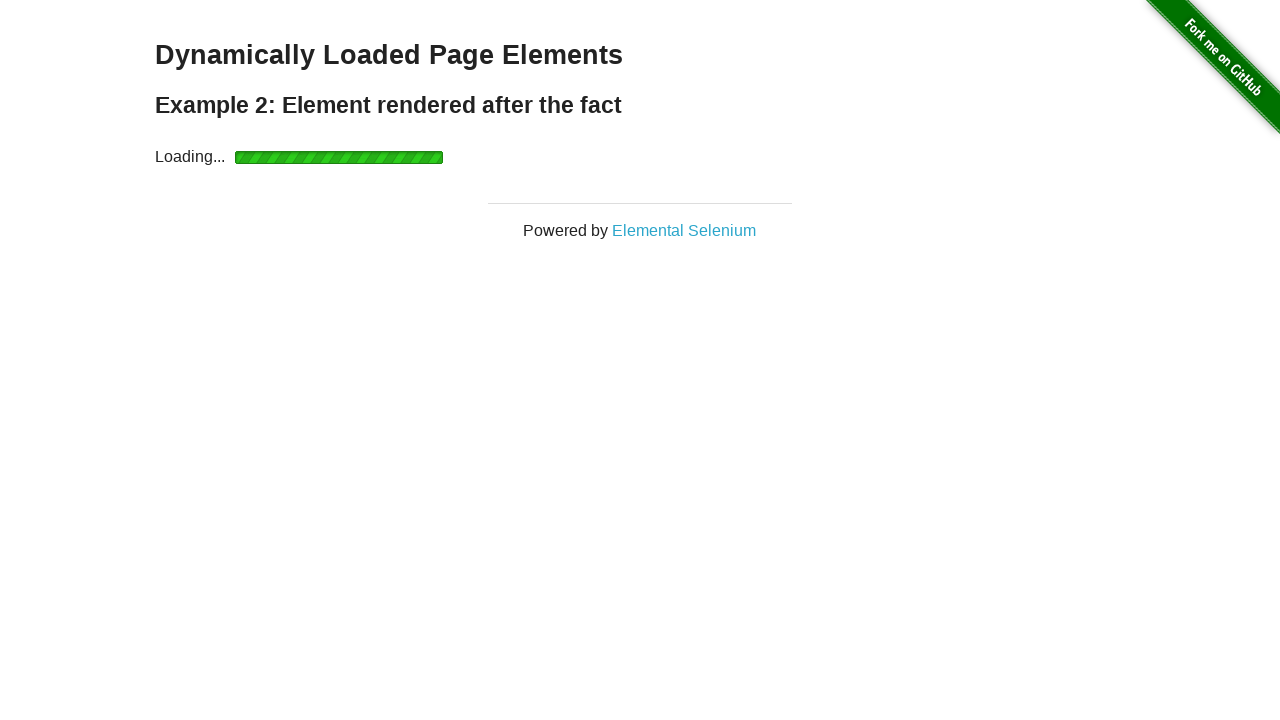

Loading icon disappeared after waiting for 5 seconds
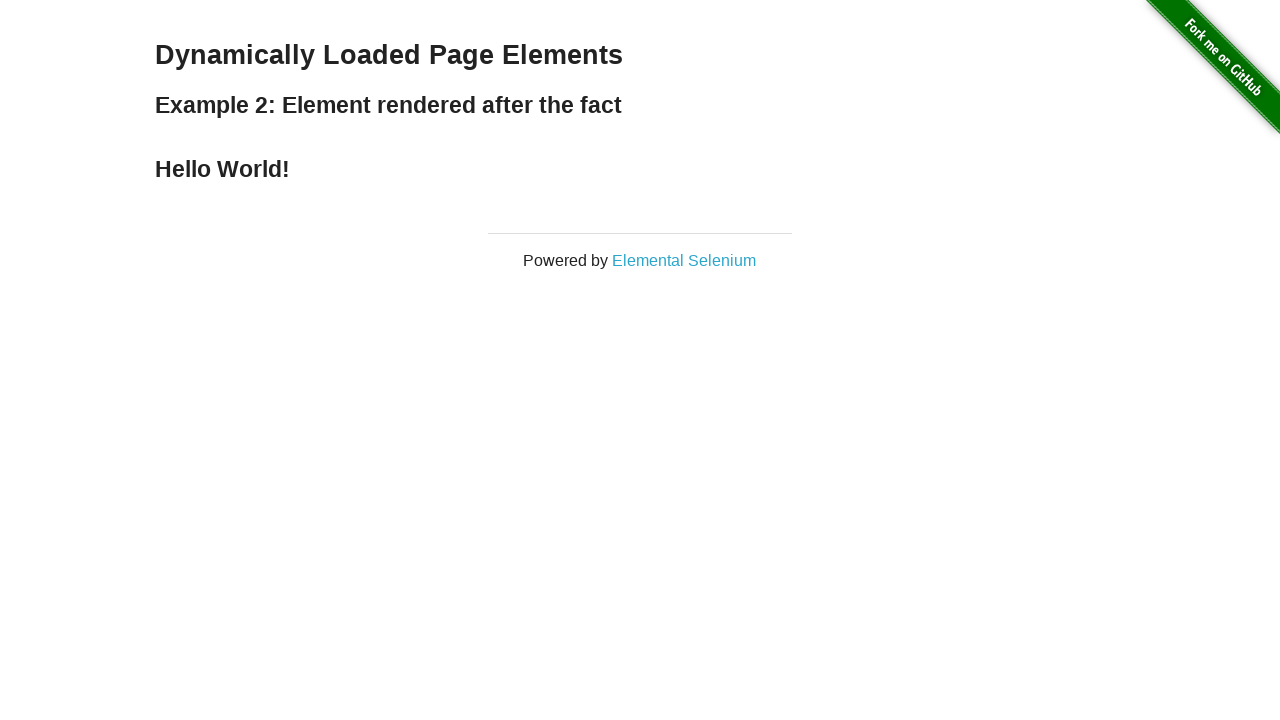

Verified 'Hello World!' message is displayed
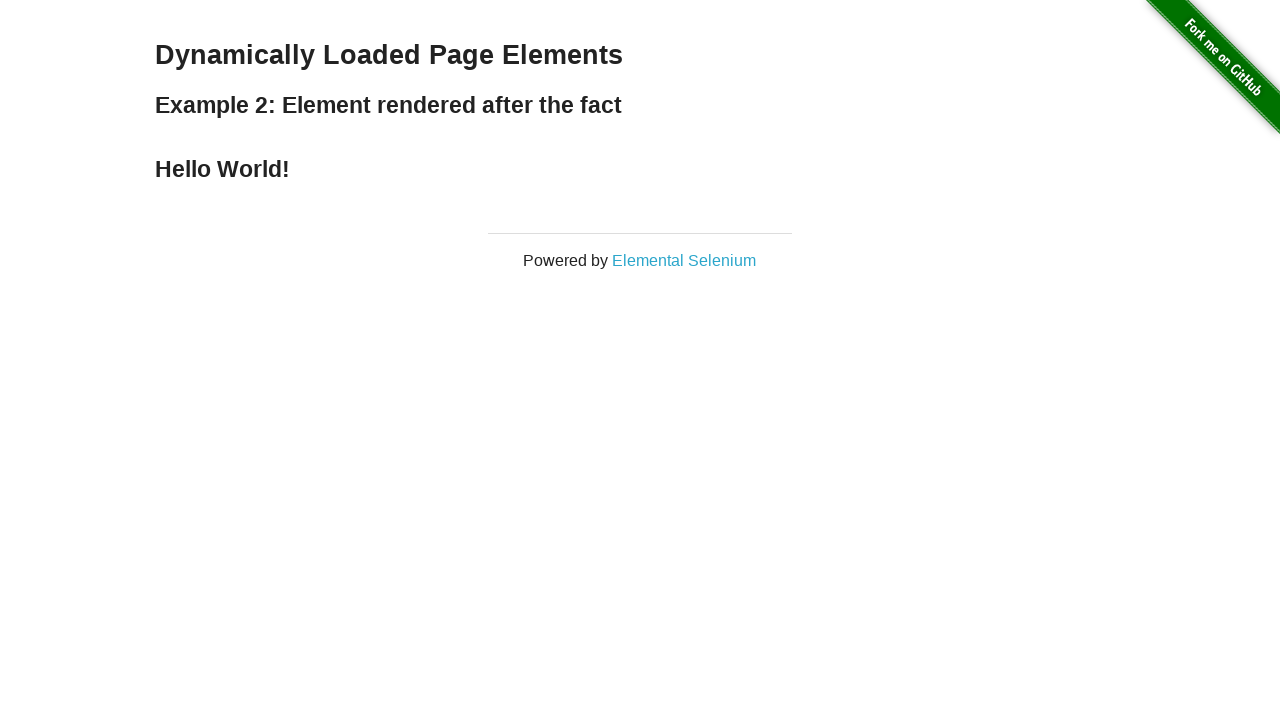

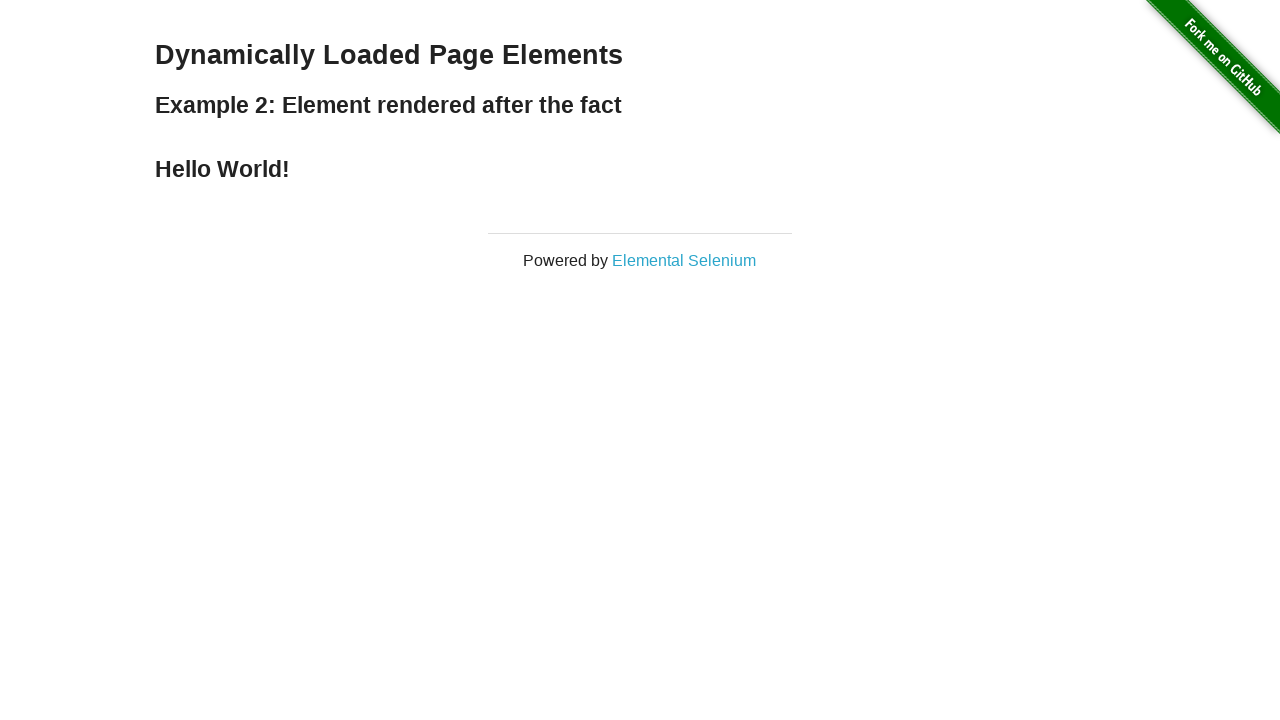